Tests marking all items as completed using the toggle all checkbox

Starting URL: https://demo.playwright.dev/todomvc

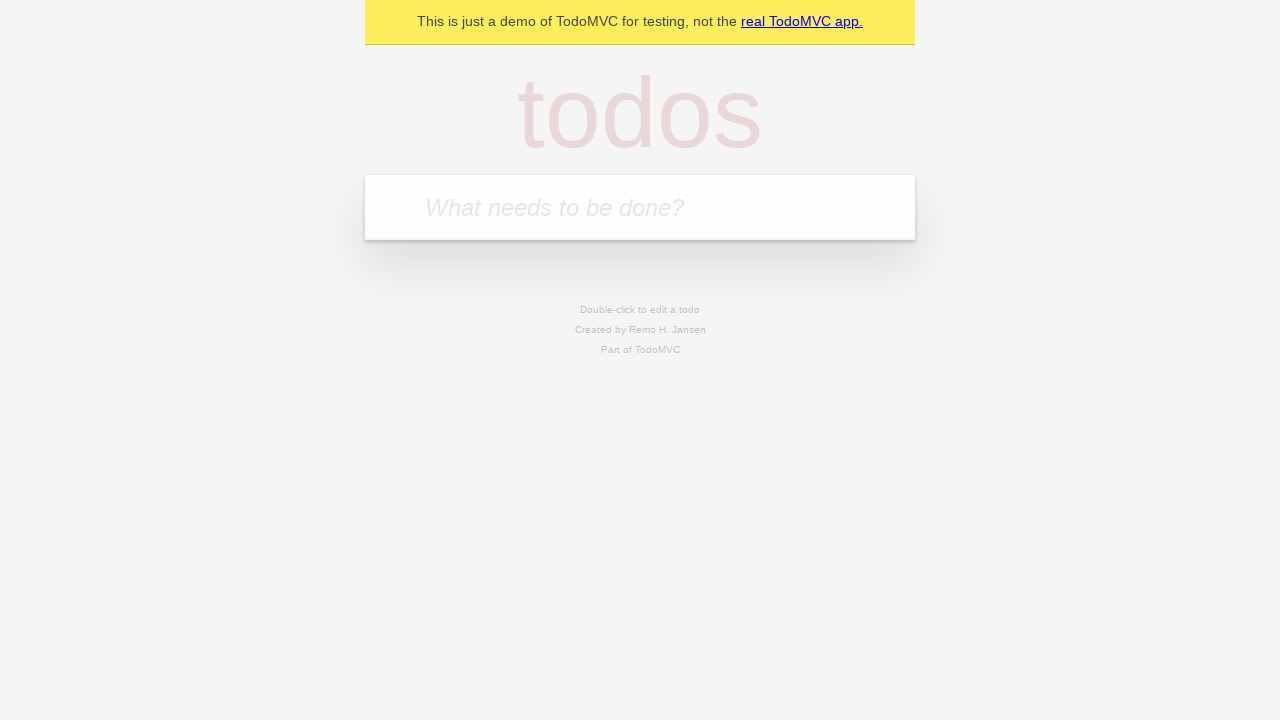

Filled todo input with 'buy some cheese' on internal:attr=[placeholder="What needs to be done?"i]
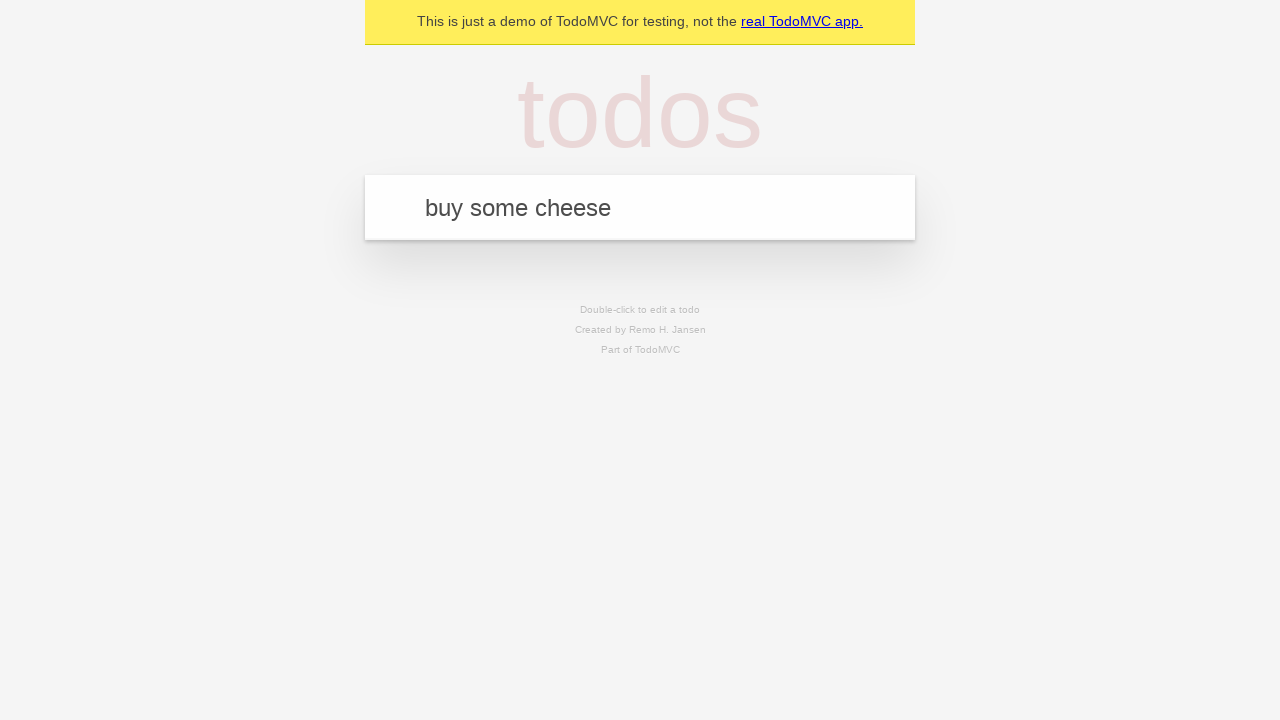

Pressed Enter to add first todo item on internal:attr=[placeholder="What needs to be done?"i]
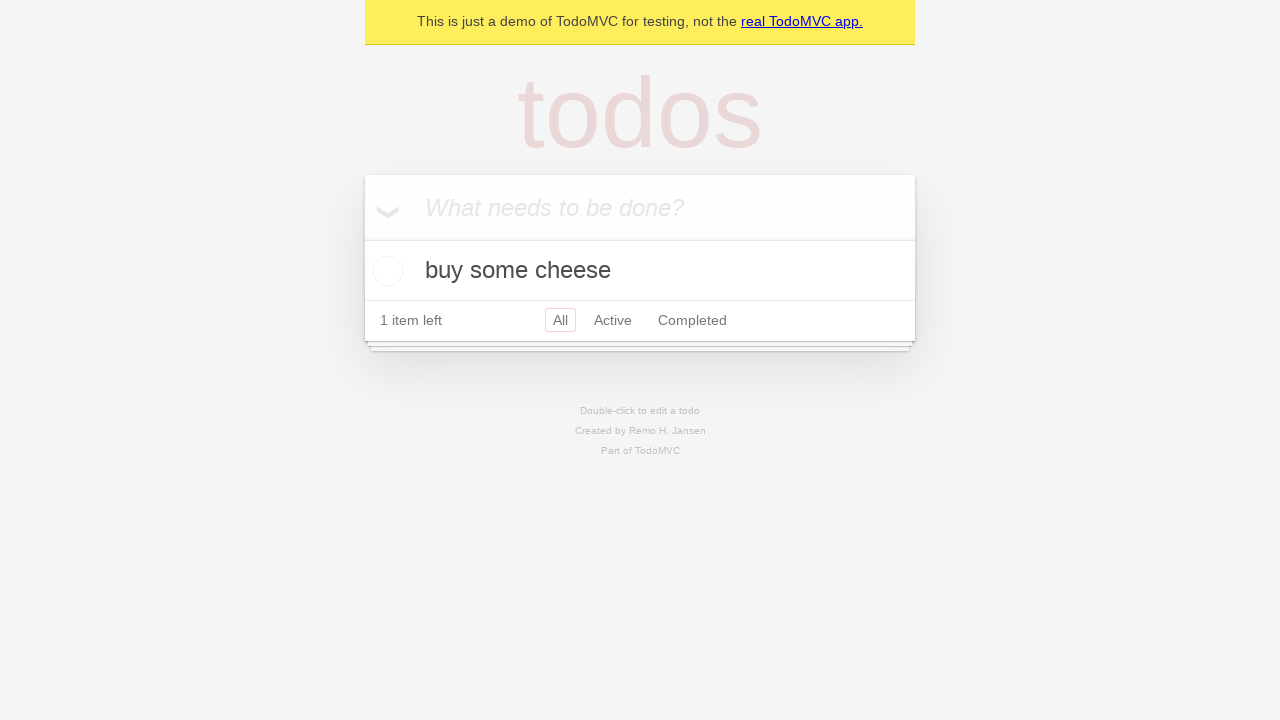

Filled todo input with 'feed the cat' on internal:attr=[placeholder="What needs to be done?"i]
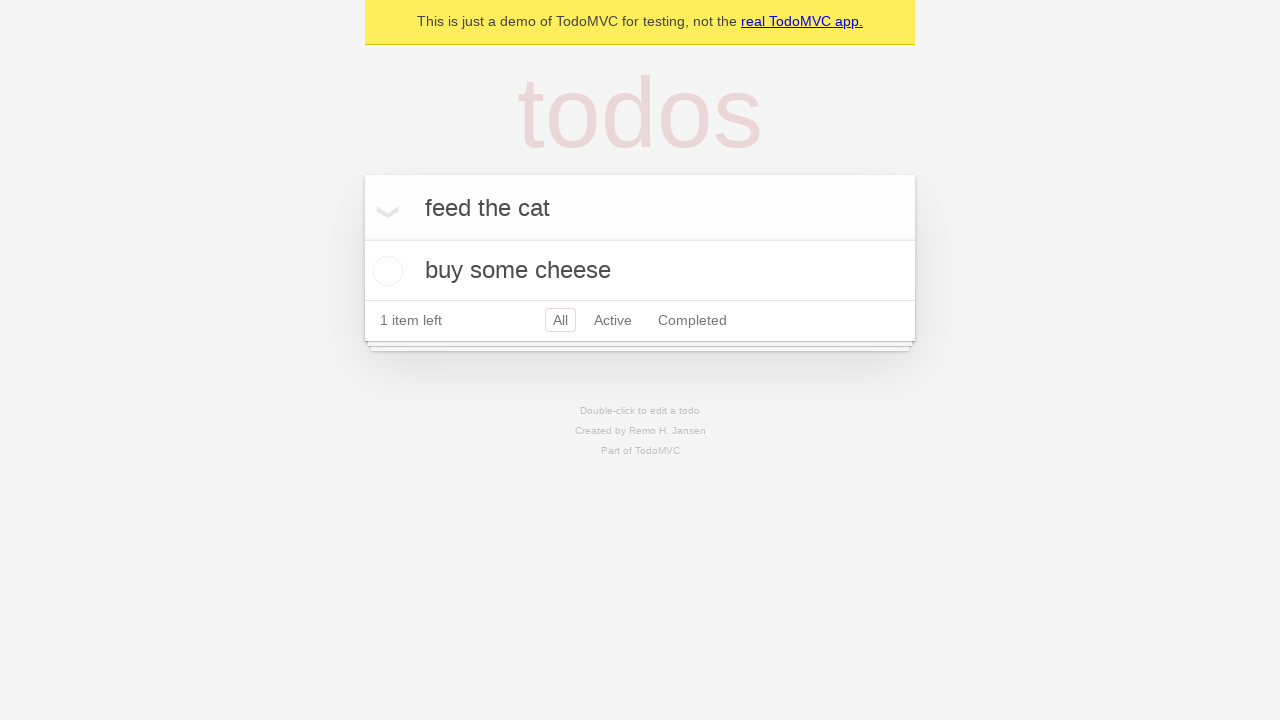

Pressed Enter to add second todo item on internal:attr=[placeholder="What needs to be done?"i]
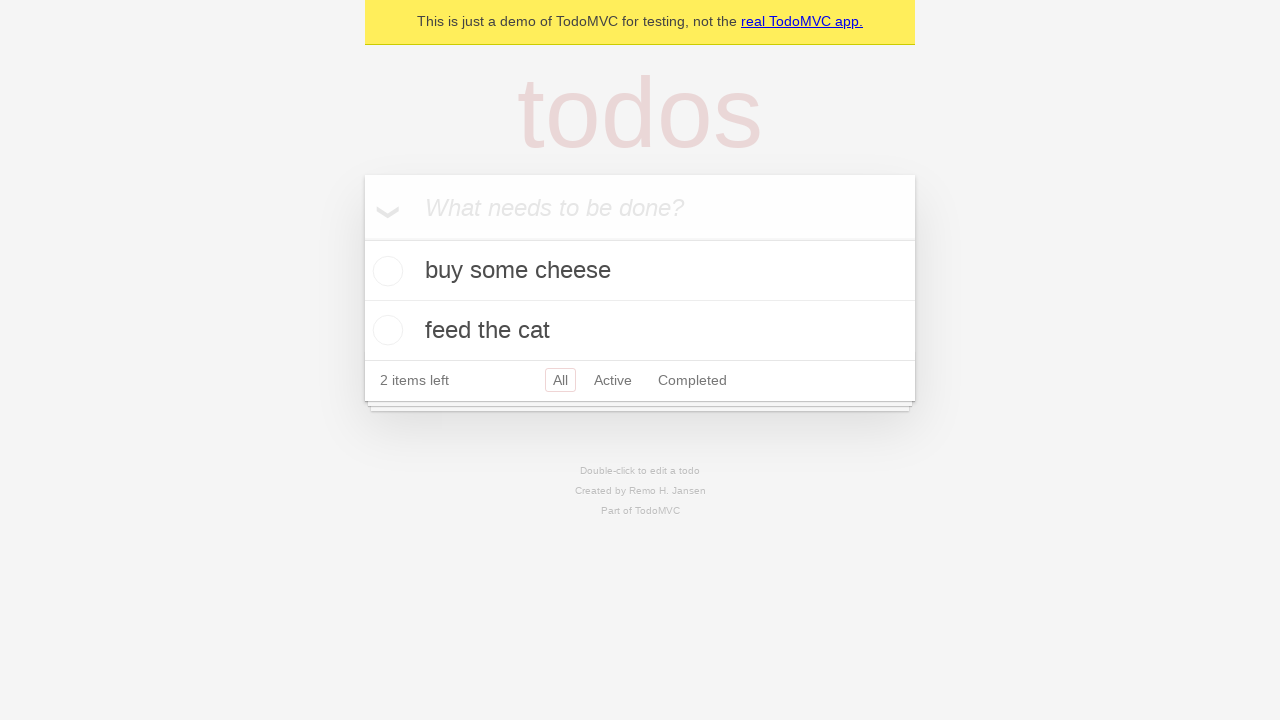

Filled todo input with 'book a doctors appointment' on internal:attr=[placeholder="What needs to be done?"i]
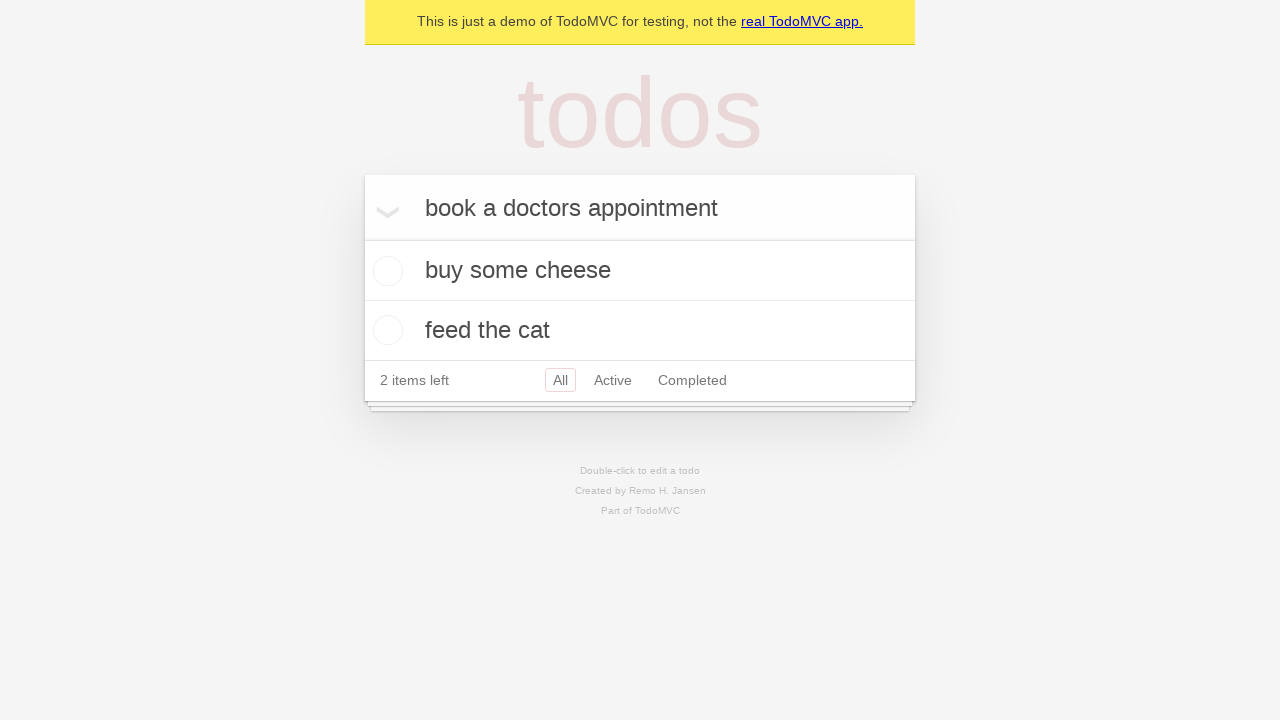

Pressed Enter to add third todo item on internal:attr=[placeholder="What needs to be done?"i]
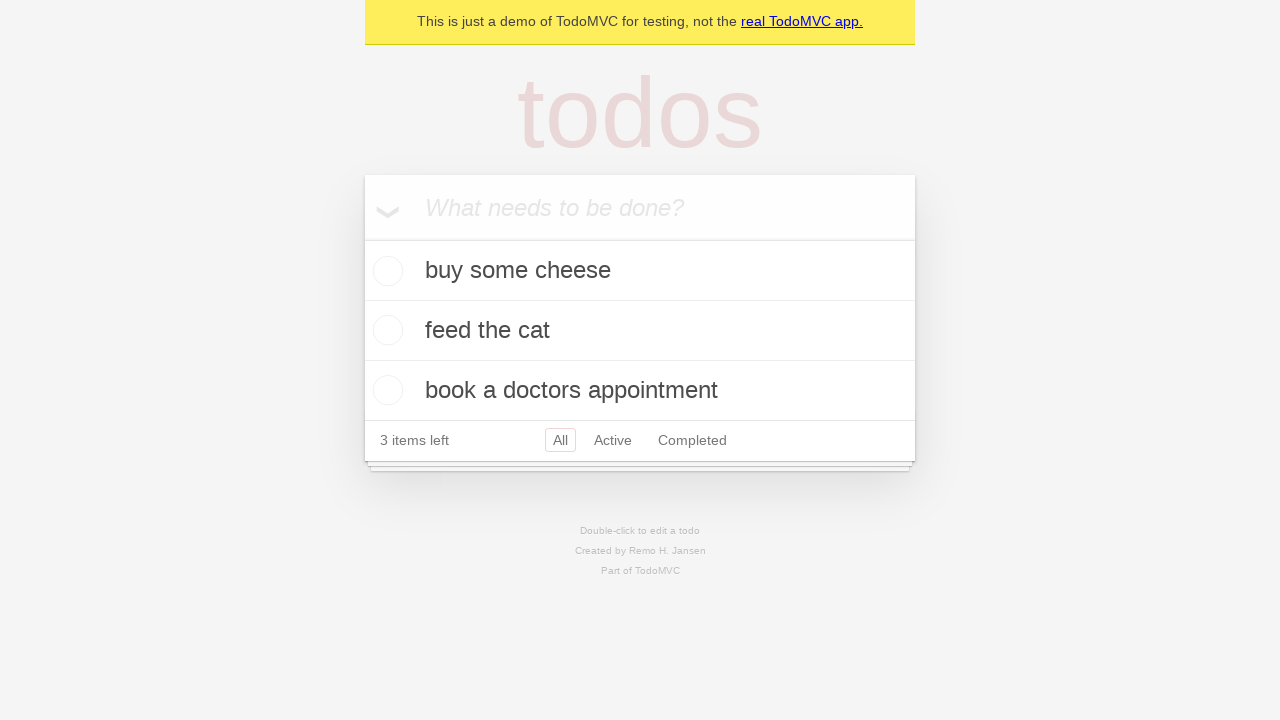

Clicked 'Mark all as complete' checkbox at (362, 238) on internal:label="Mark all as complete"i
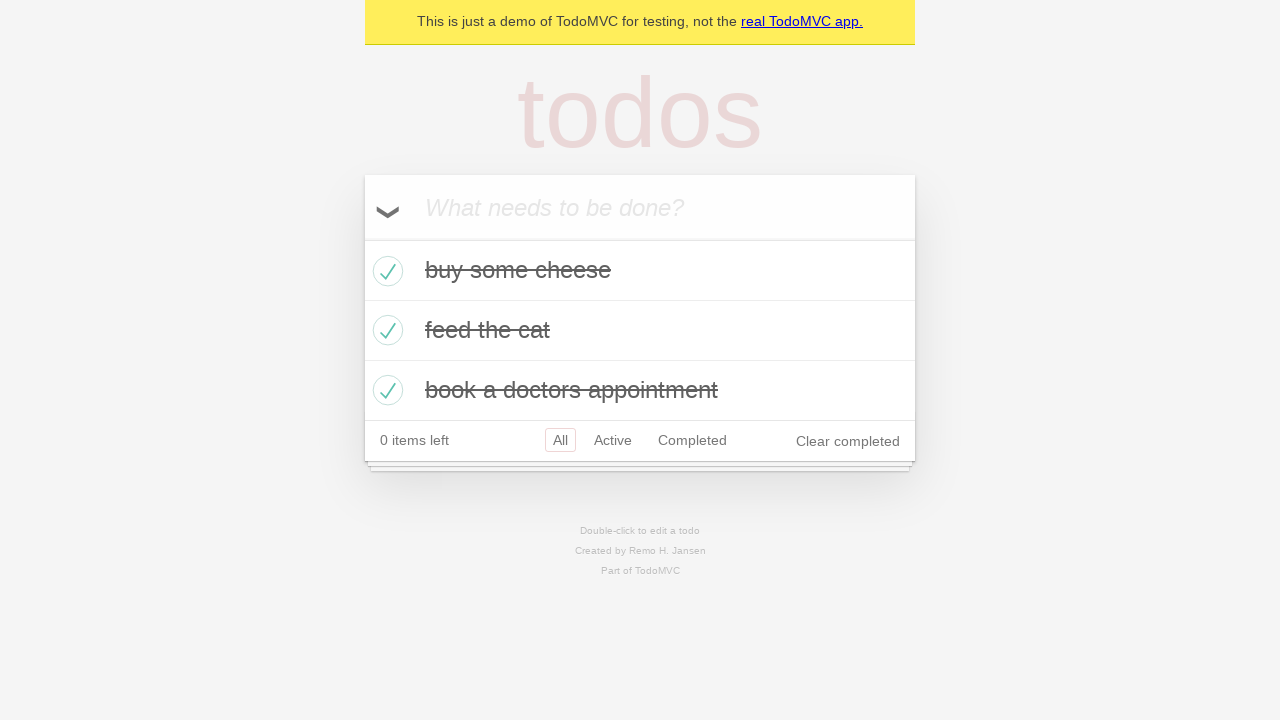

Waited for all items to be marked as completed
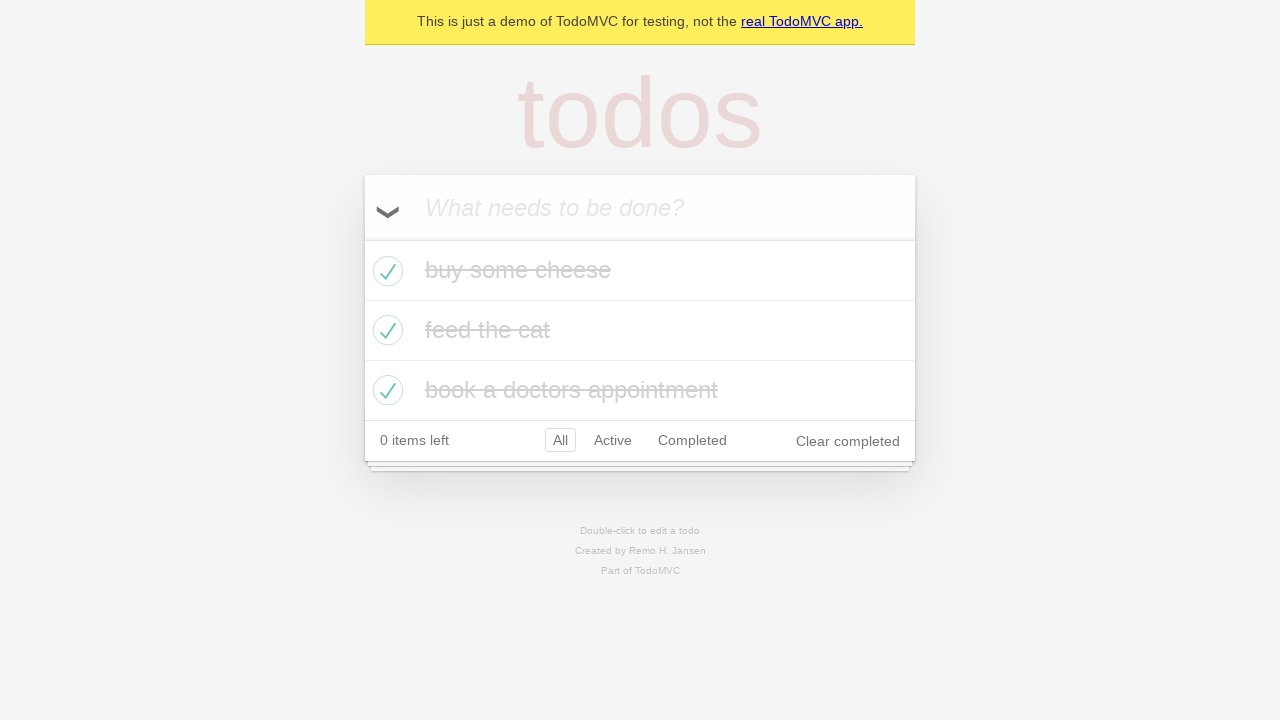

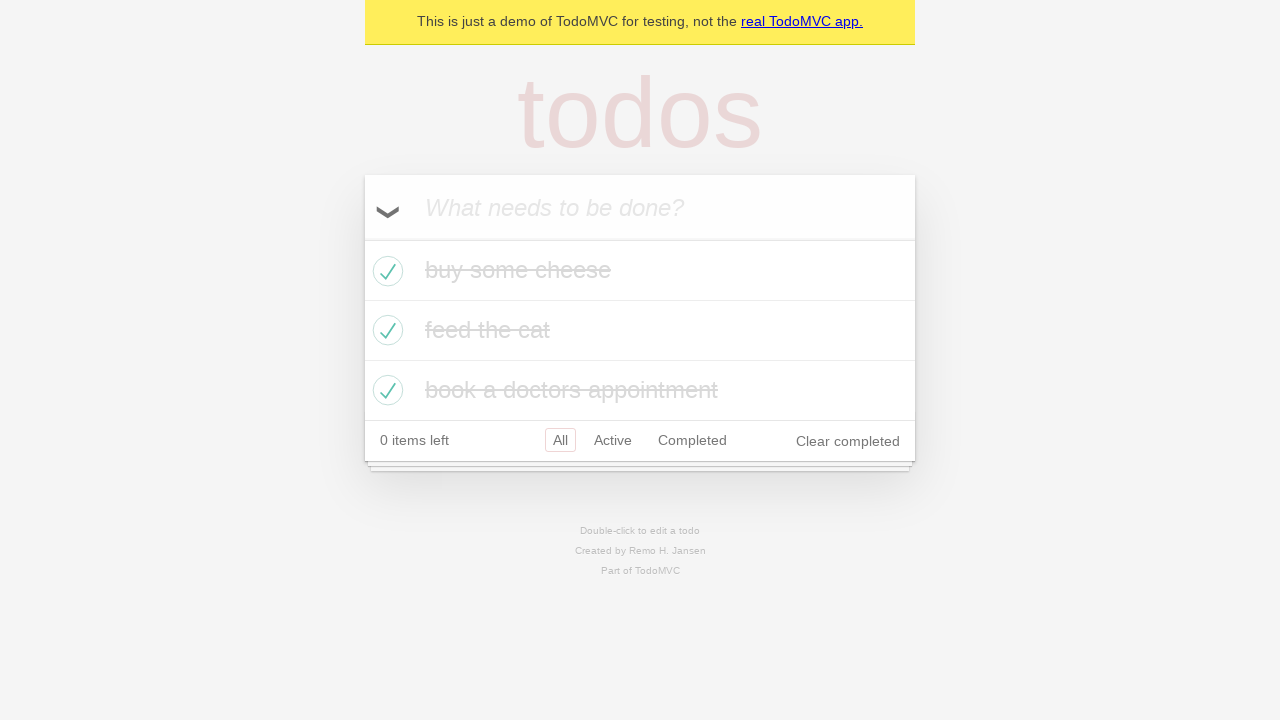